Tests accepting a JavaScript alert by clicking a button, verifying the alert message, and accepting it

Starting URL: https://automationfc.github.io/basic-form/index.html

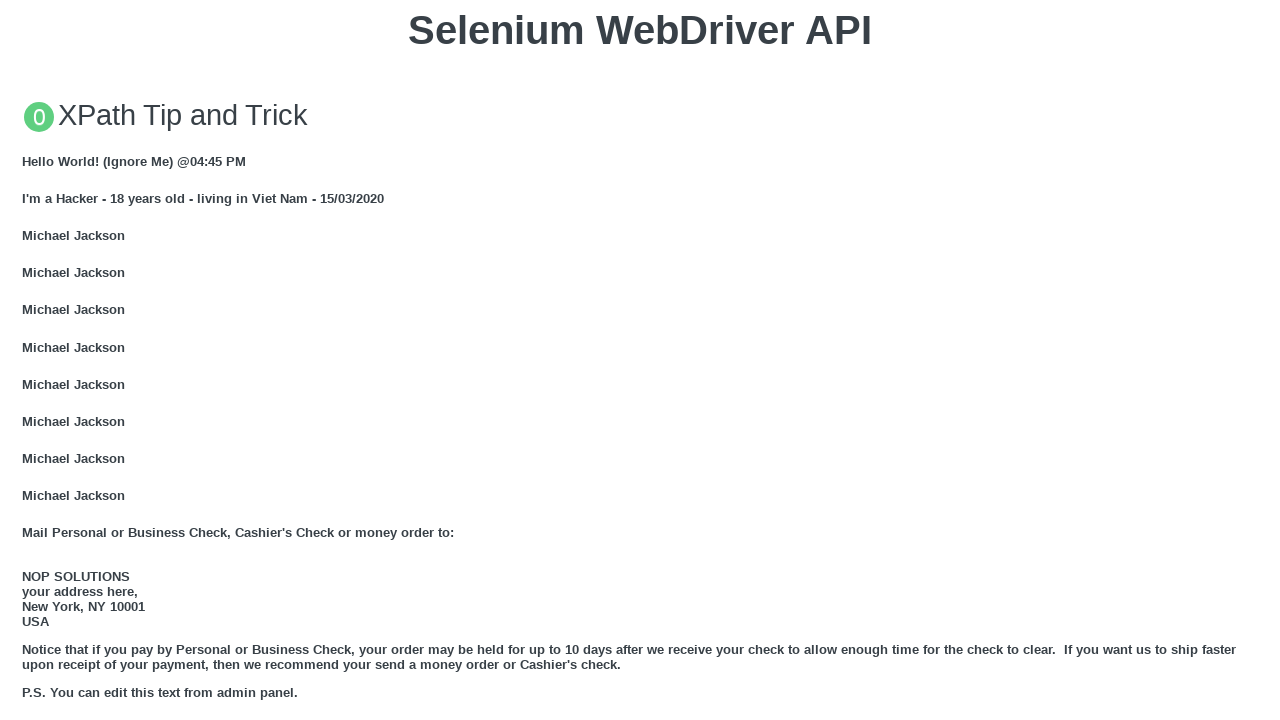

Clicked button to trigger JavaScript alert at (640, 360) on xpath=//button[text()='Click for JS Alert']
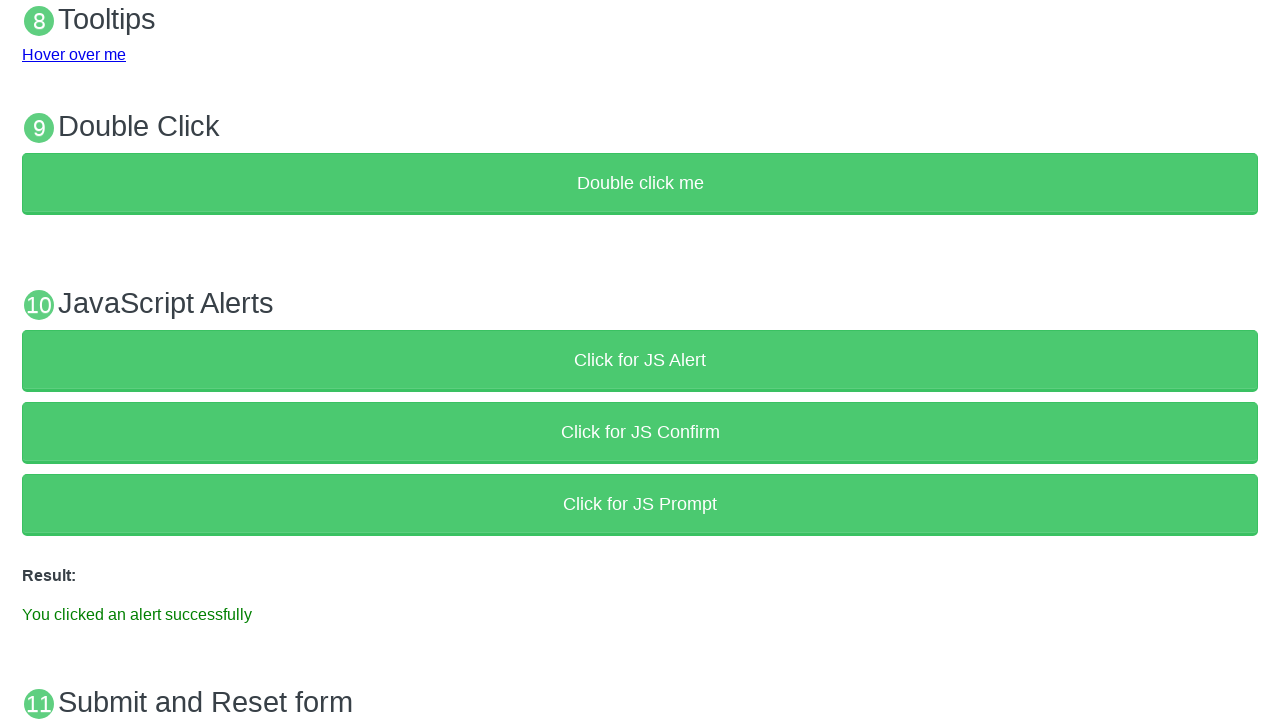

Set up dialog handler to accept alerts
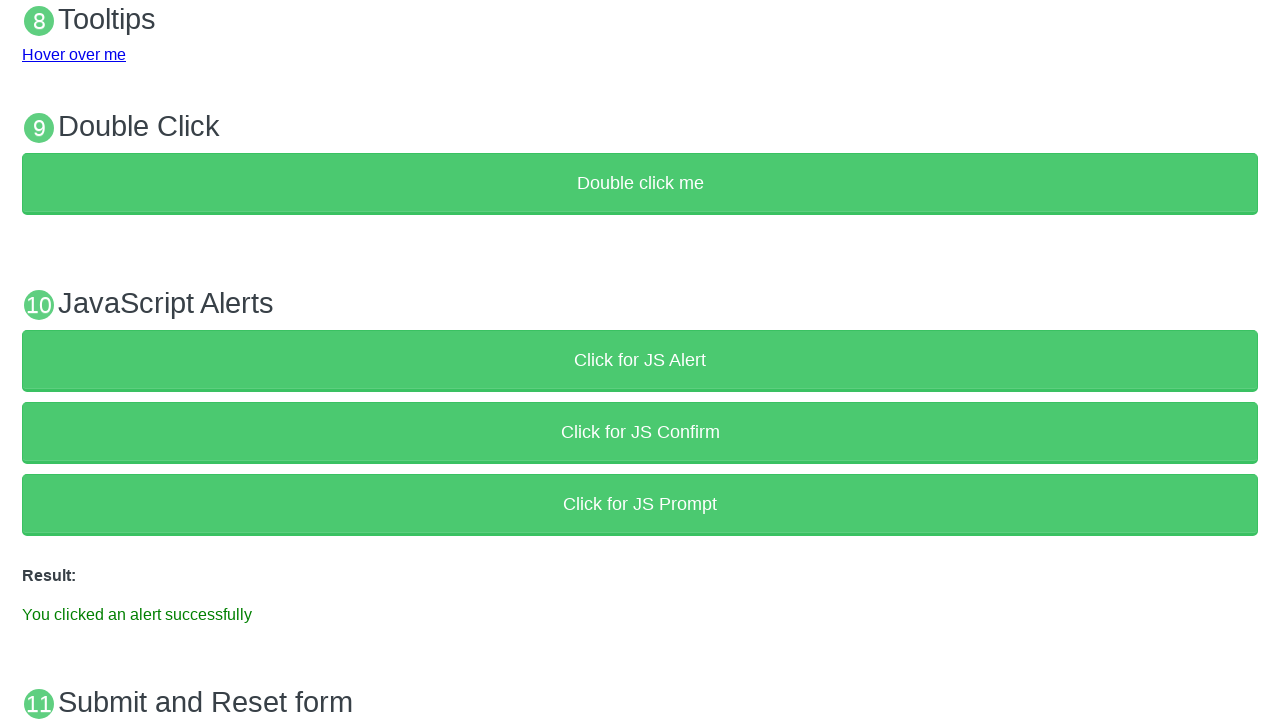

Verified success message 'You clicked an alert successfully' is displayed
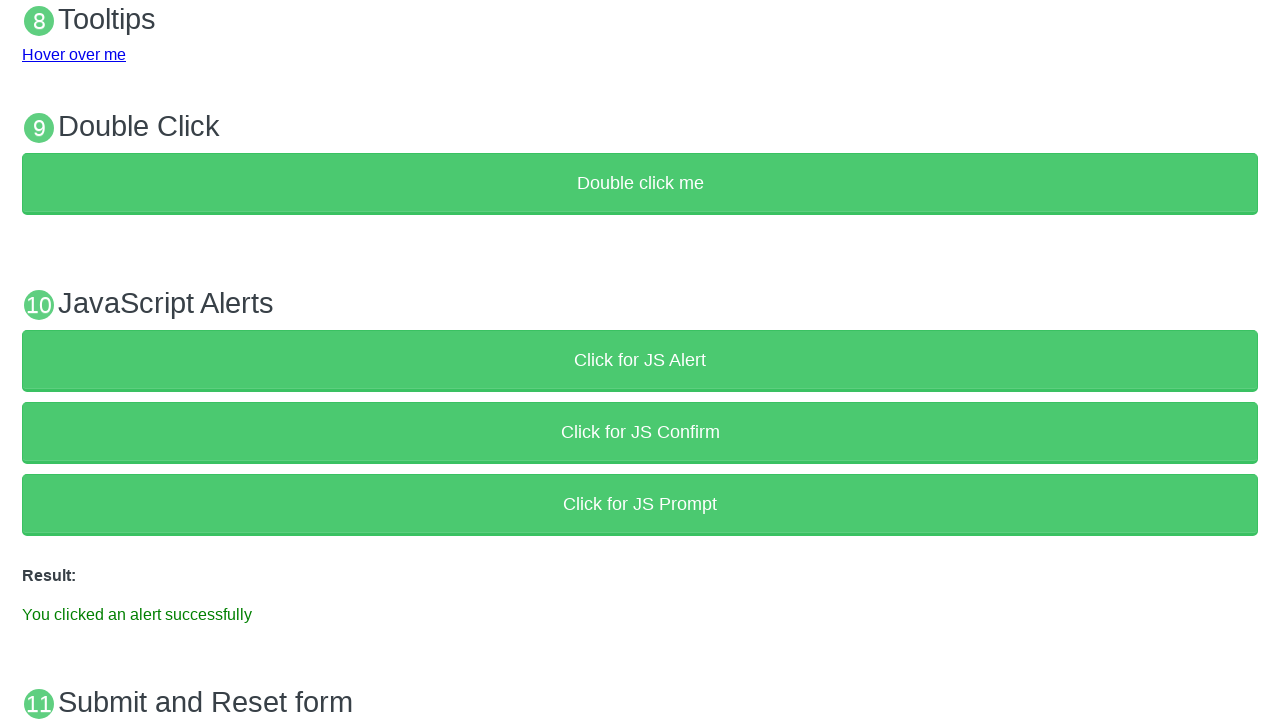

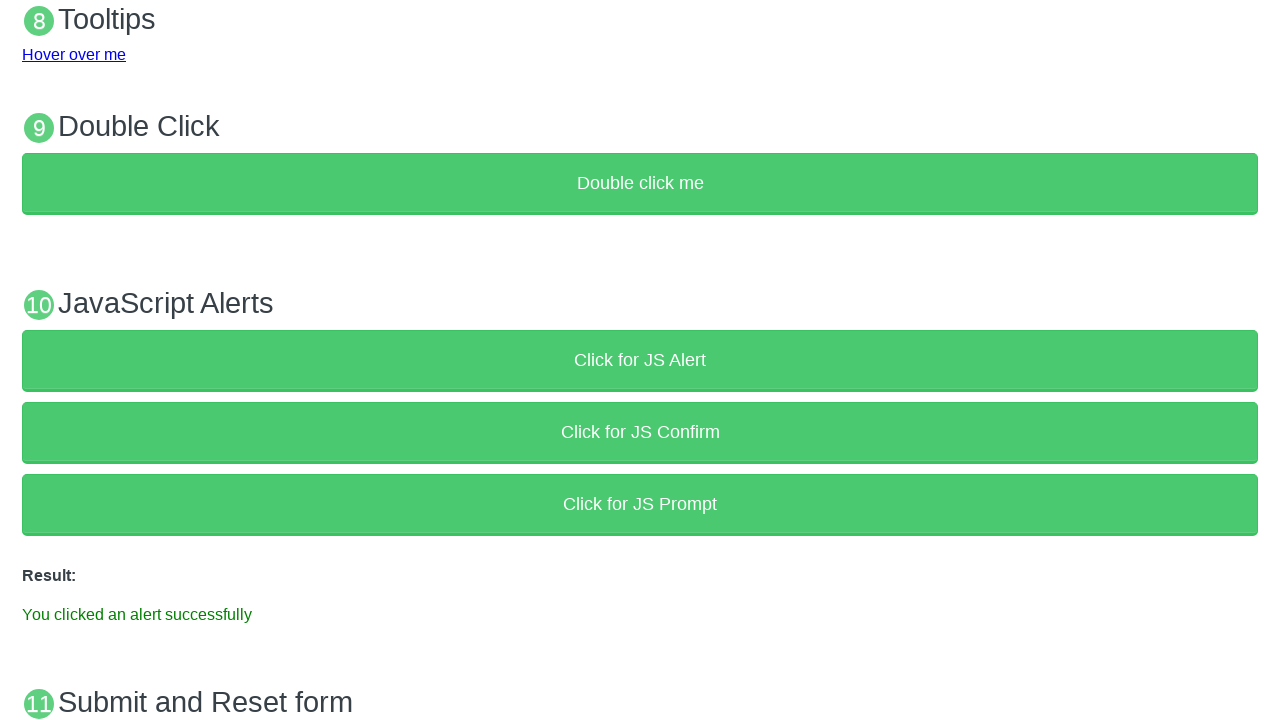